Tests hover interaction by moving mouse over "SwitchTo" navigation element and then clicking on "Alerts" link to navigate to the alerts page

Starting URL: http://demo.automationtesting.in/Register.html

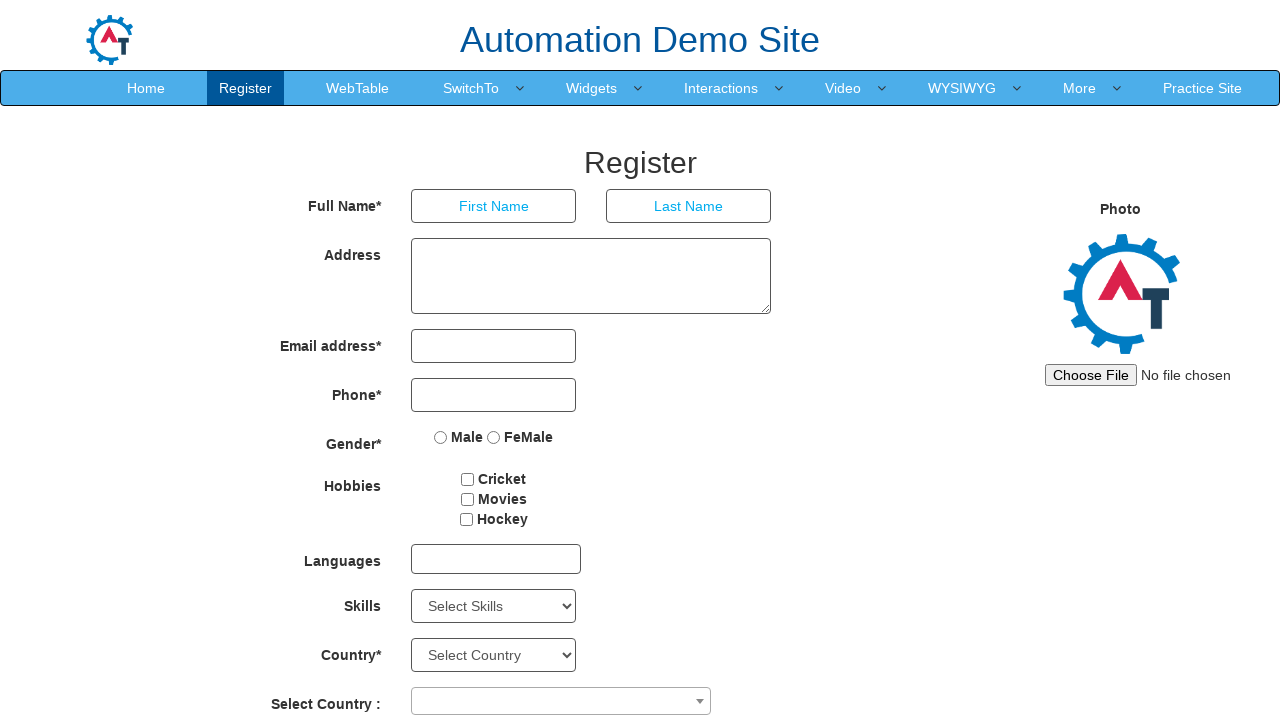

Hovered over SwitchTo navigation element at (471, 88) on a:text('SwitchTo')
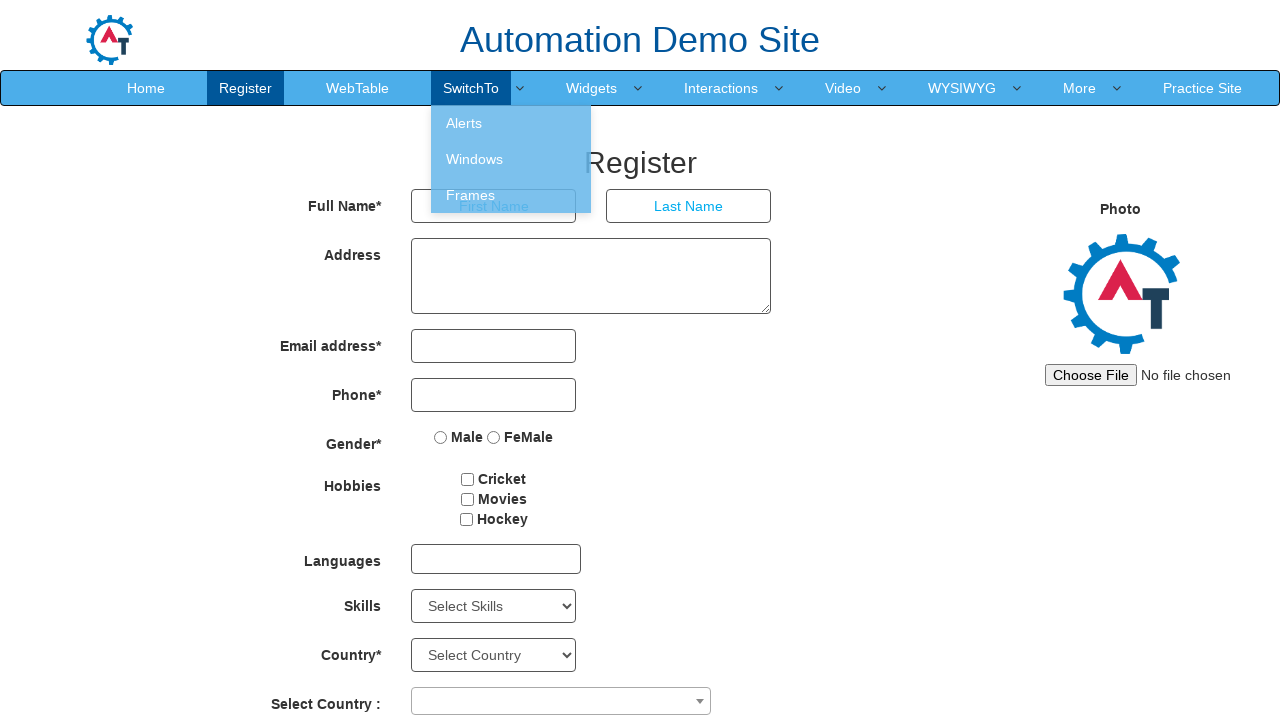

Clicked on Alerts link in dropdown menu at (511, 123) on a:text('Alerts')
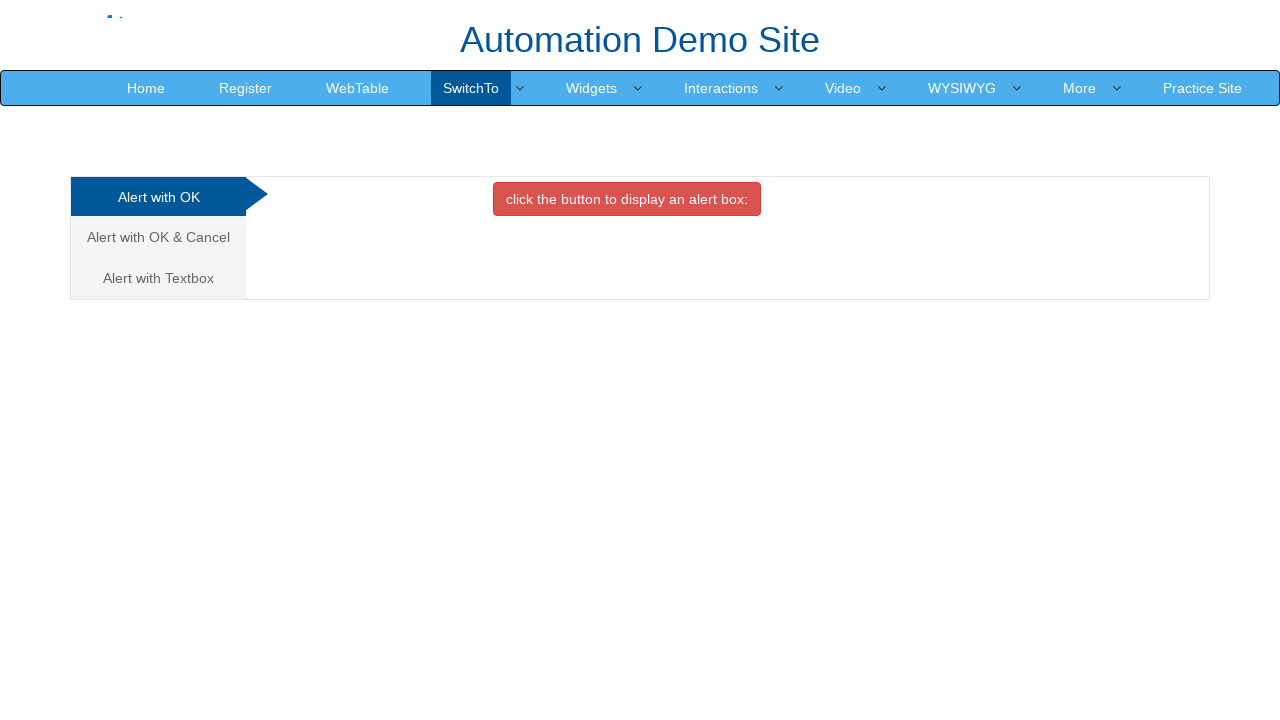

Waited for page navigation to complete (networkidle state)
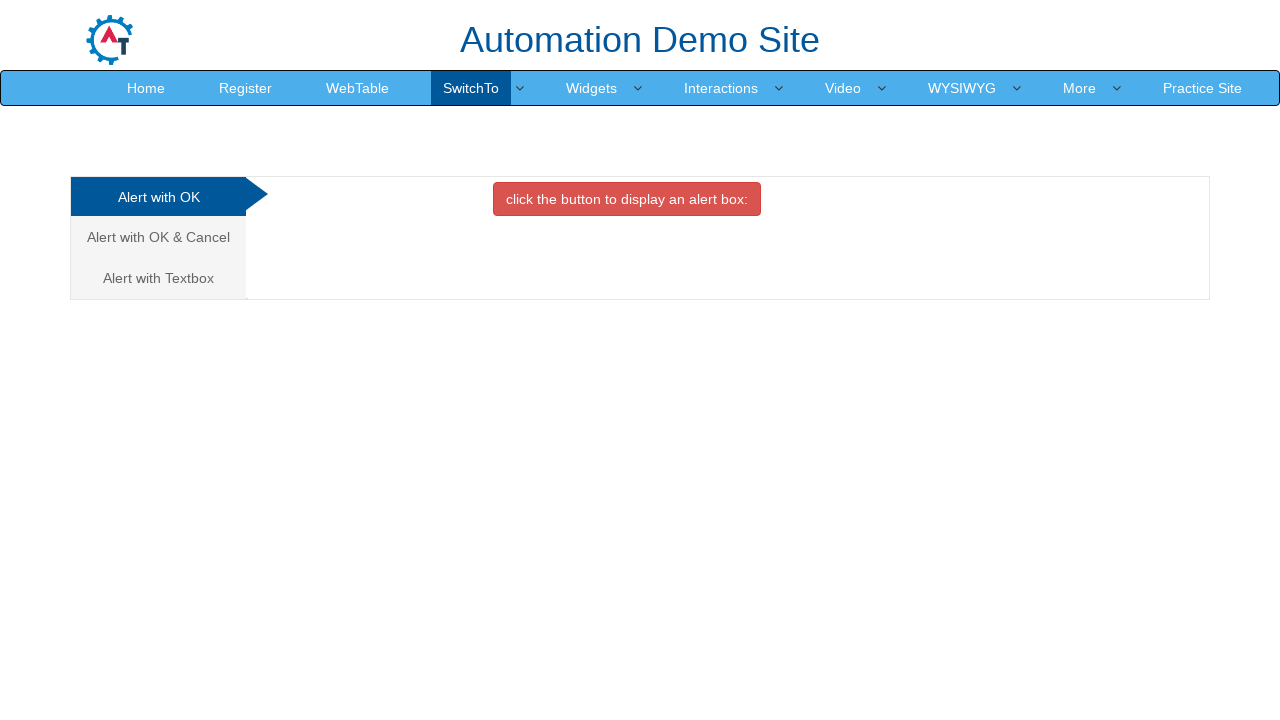

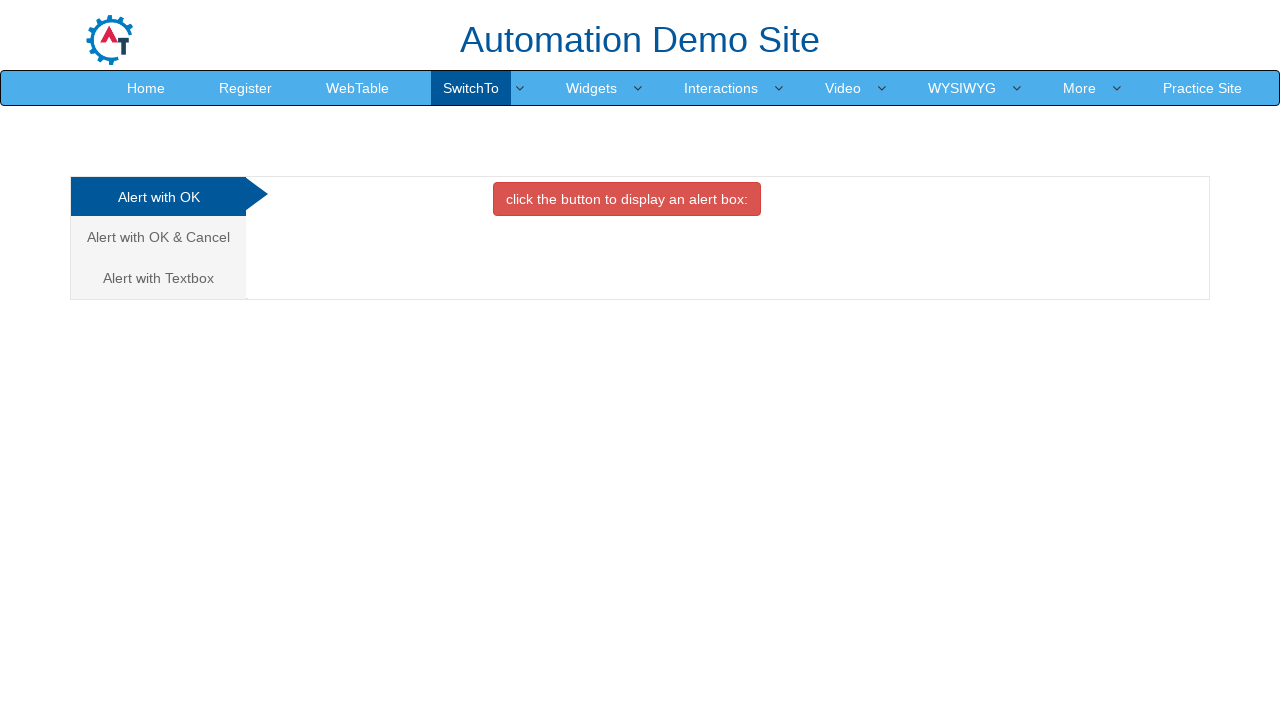